Tests a simple form by filling in first name, last name, city, and country fields, then submitting the form

Starting URL: http://suninjuly.github.io/simple_form_find_task.html

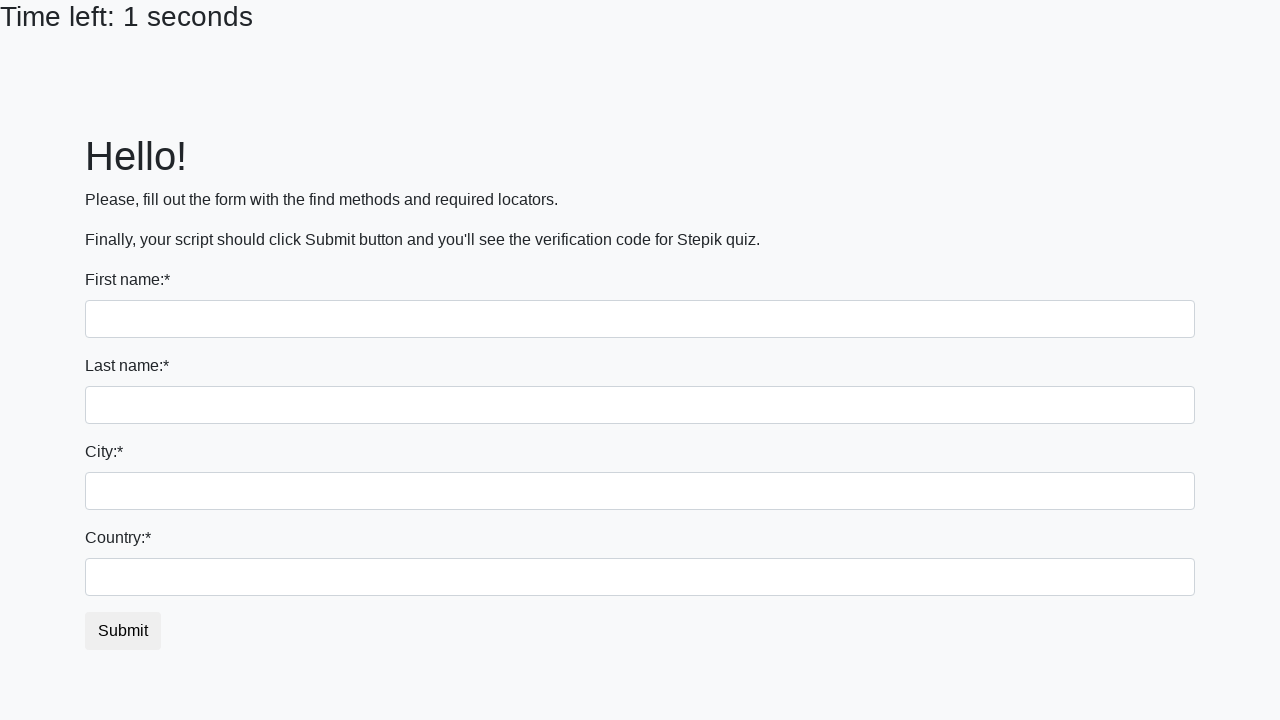

Filled first name field with 'Kostyans' on input[name='first_name']
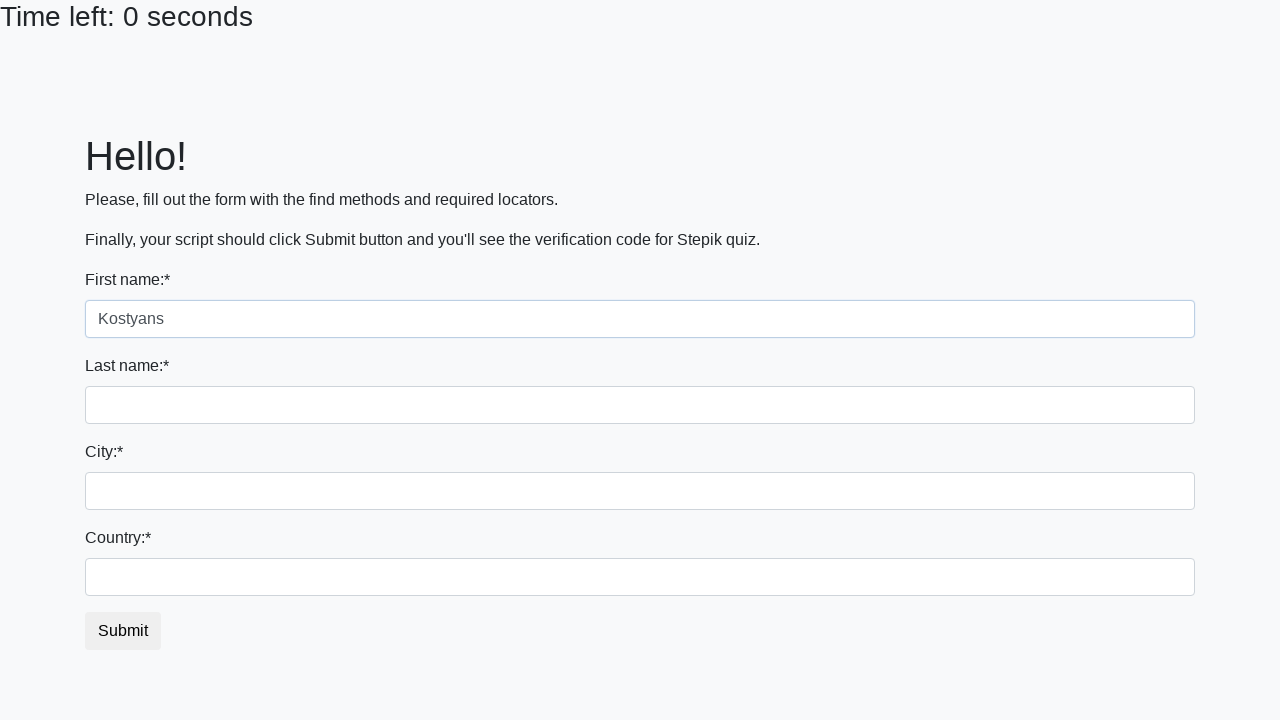

Filled last name field with 'Petrov' on input[name='last_name']
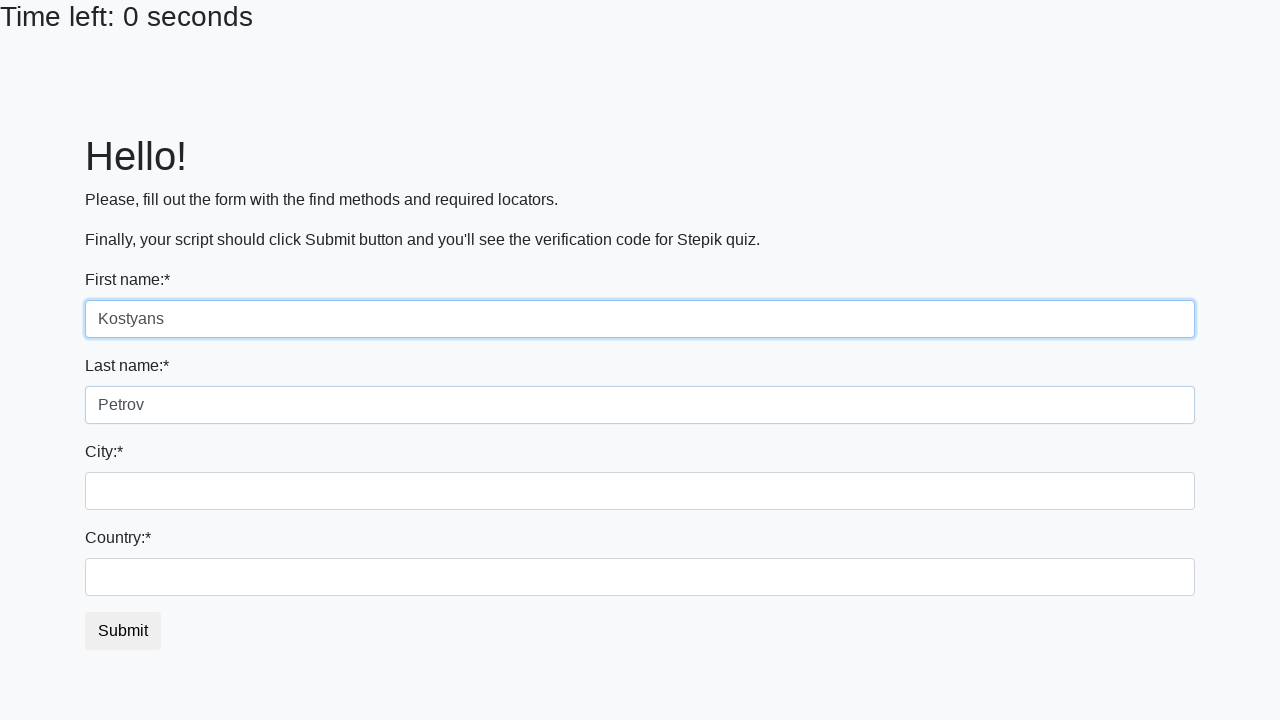

Filled city field with 'Yaroslavl' on .city
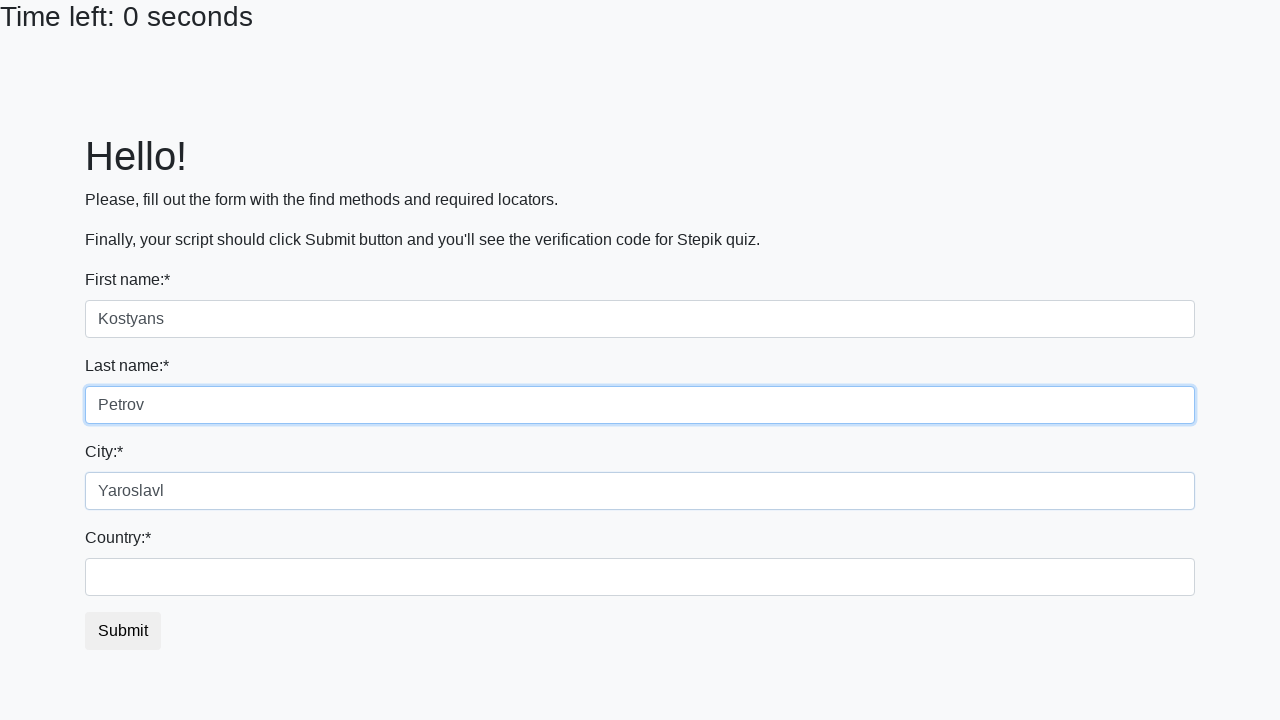

Filled country field with 'Russia' on #country
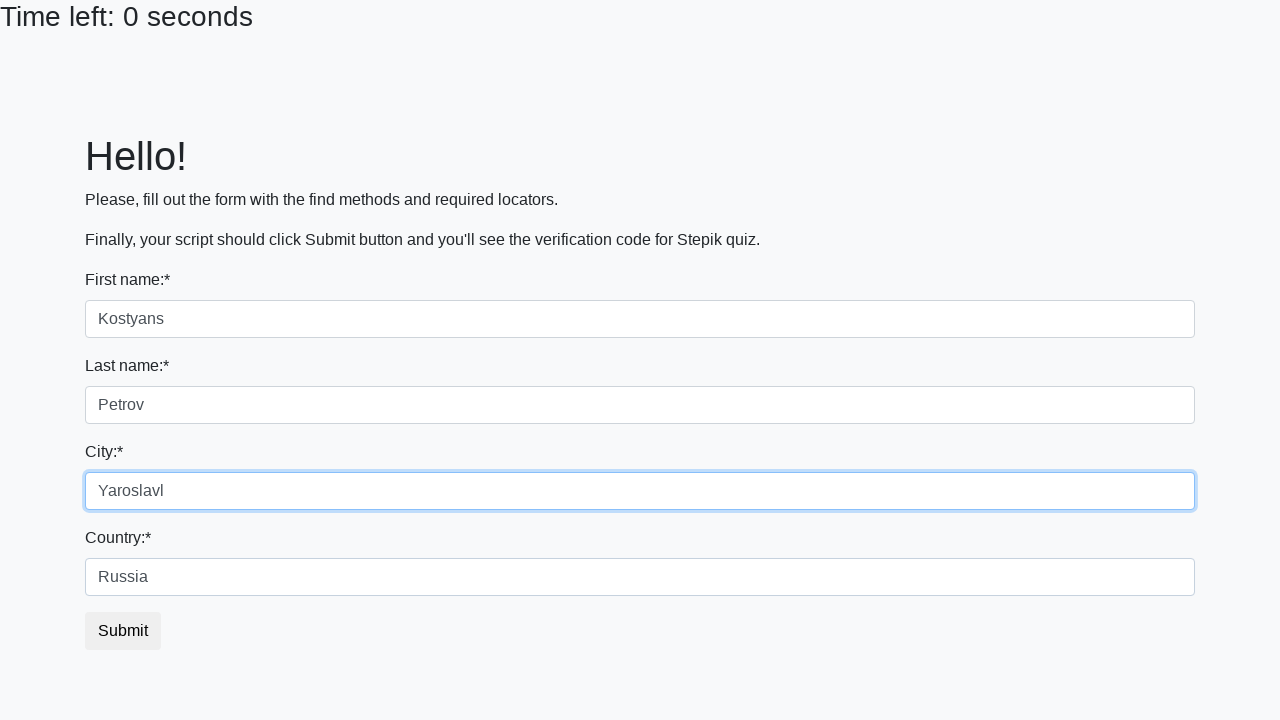

Clicked submit button to submit the form at (123, 631) on button.btn
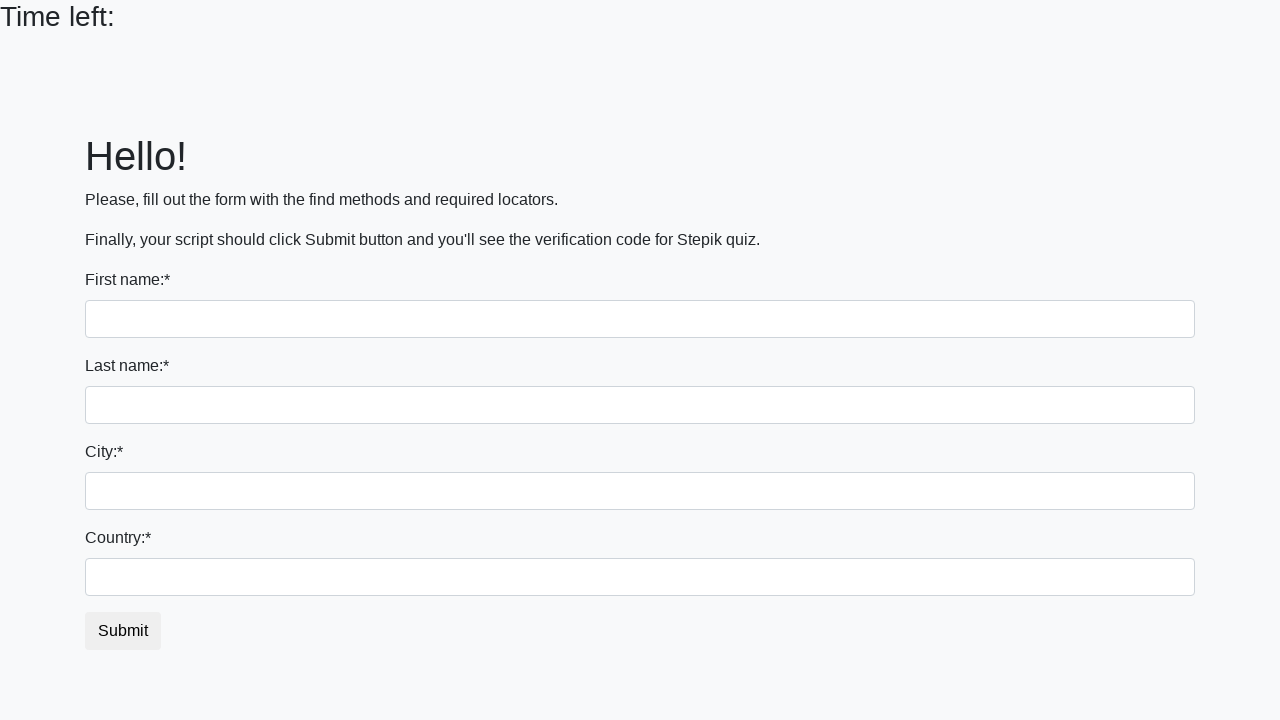

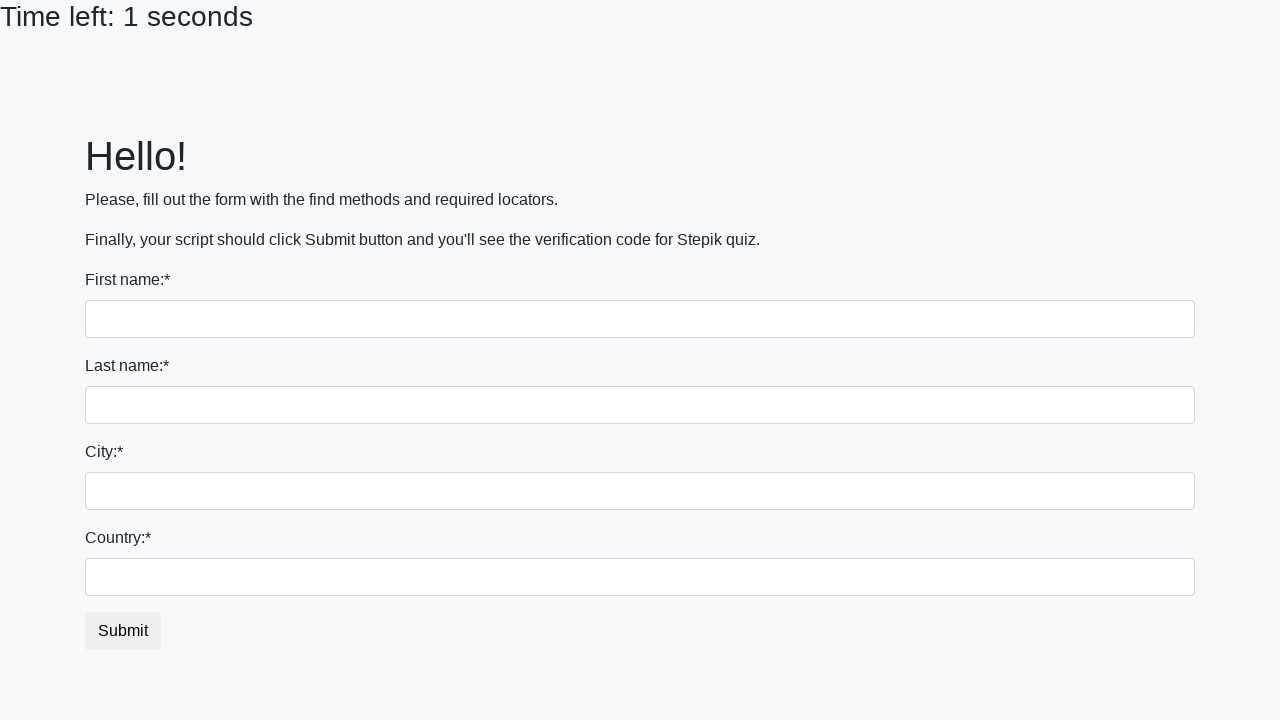